Tests hover functionality by scrolling to a button and hovering over it to trigger a JavaScript event

Starting URL: https://testpages.herokuapp.com/styled/events/javascript-events.html

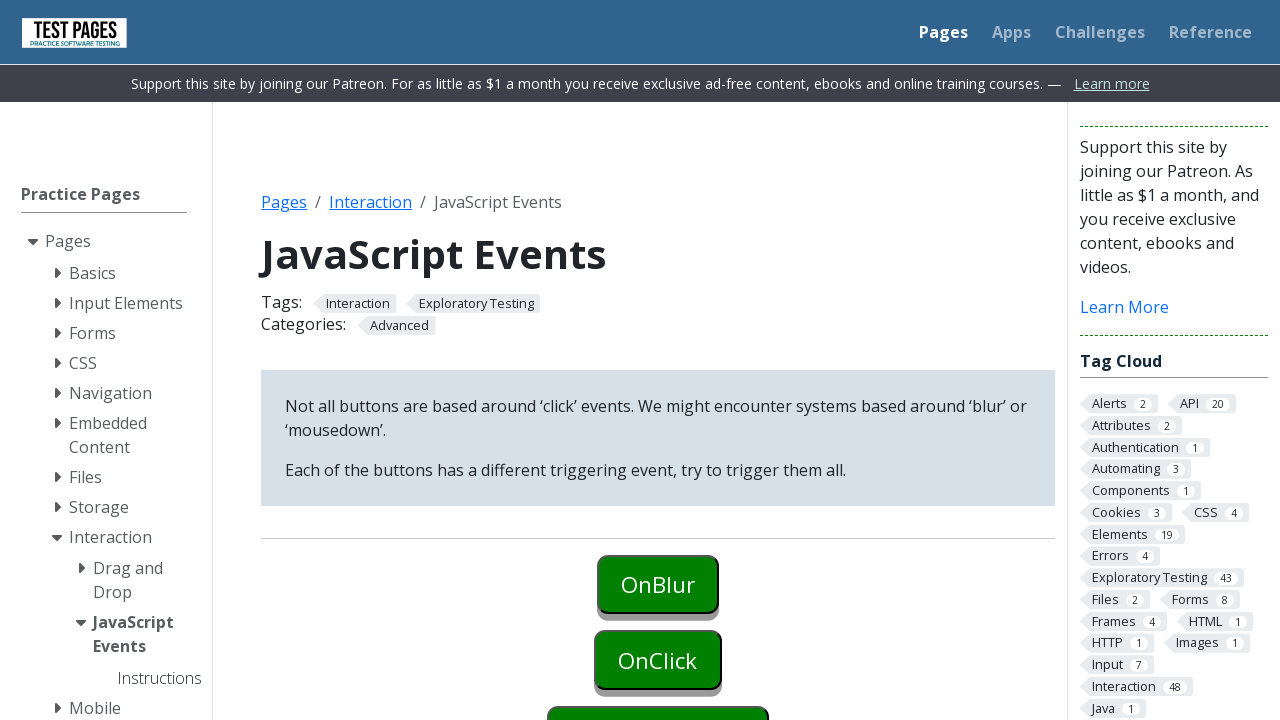

Scrolled to button element with id 'onmouseover'
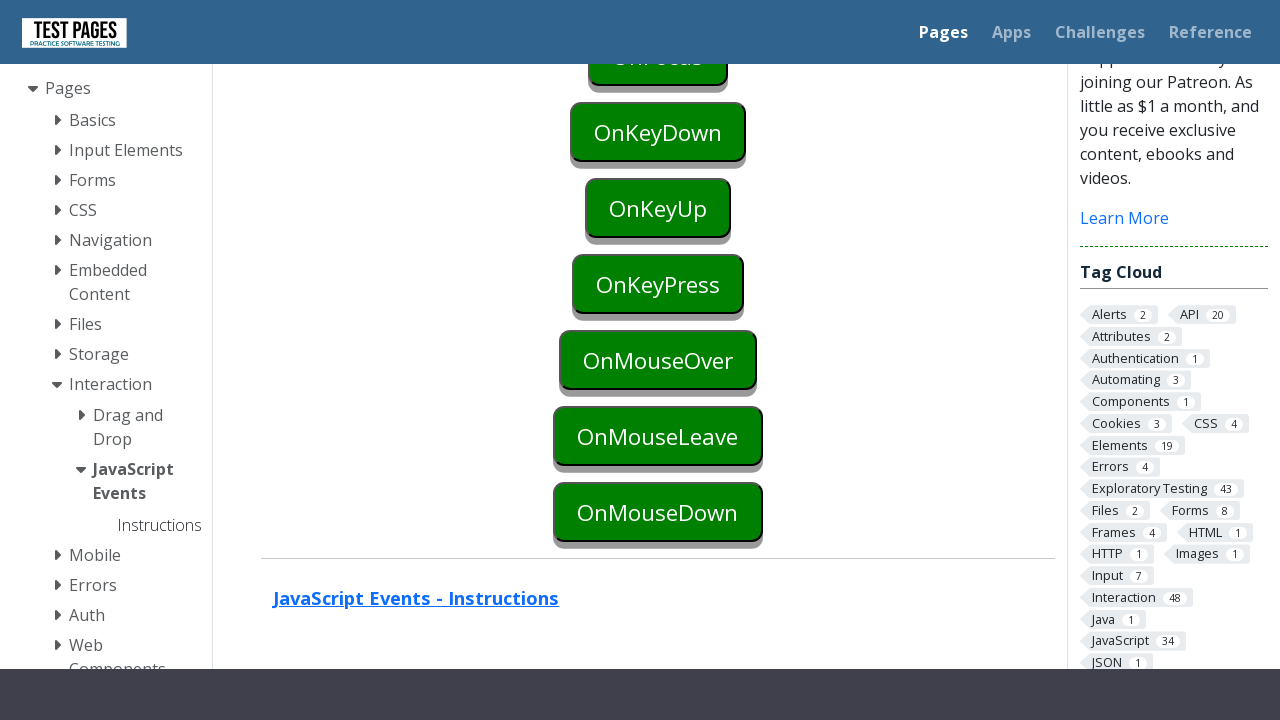

Hovered over button to trigger mouseover event at (658, 360) on #onmouseover
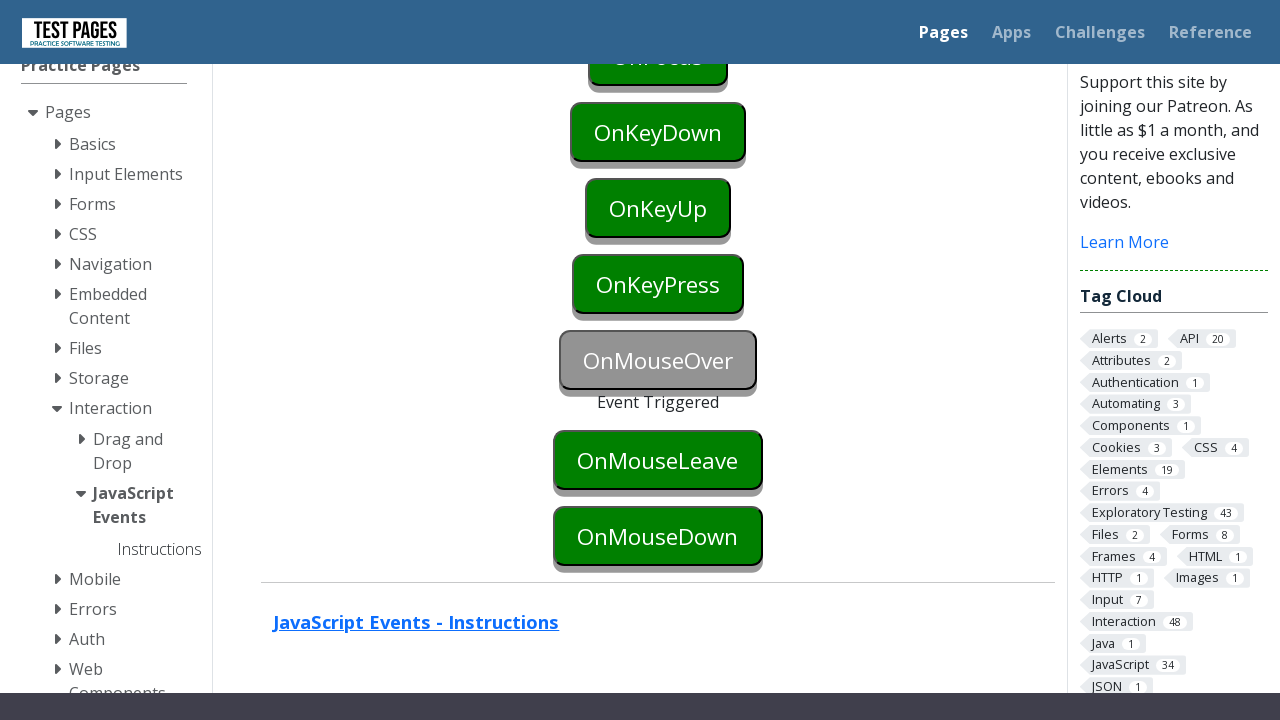

Verified mouseover event was triggered by waiting for 'Event Triggered' text
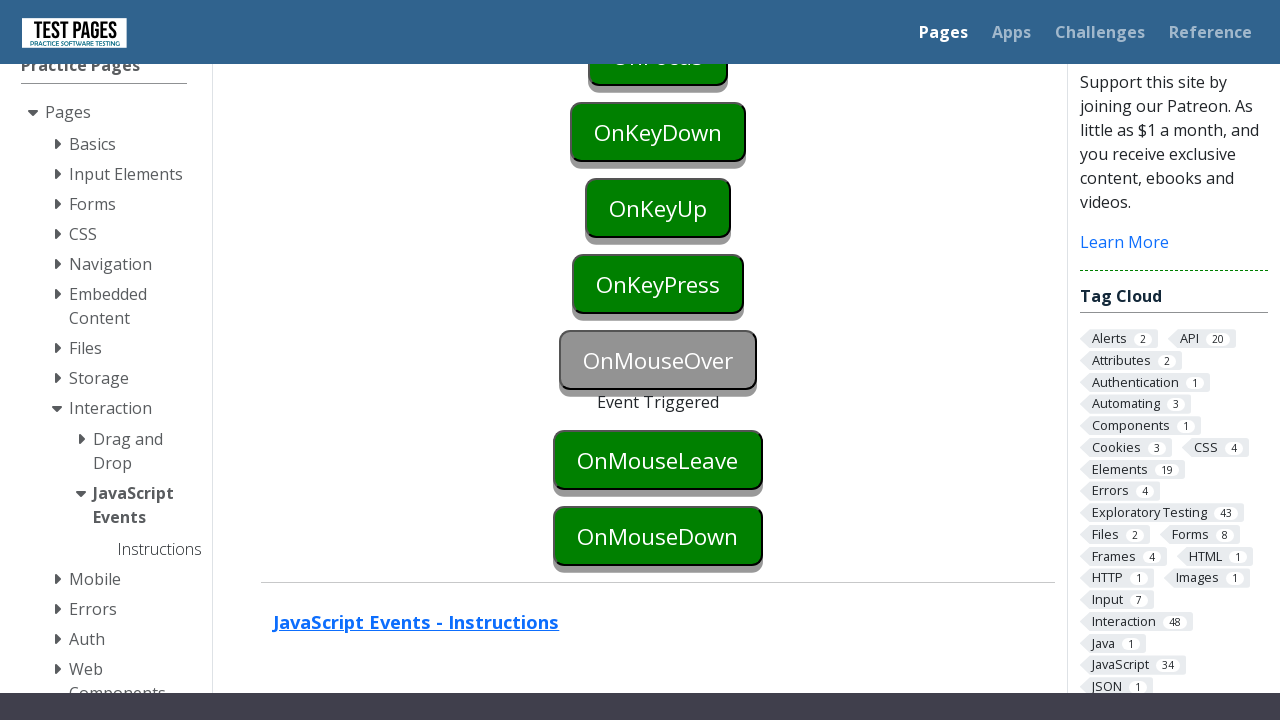

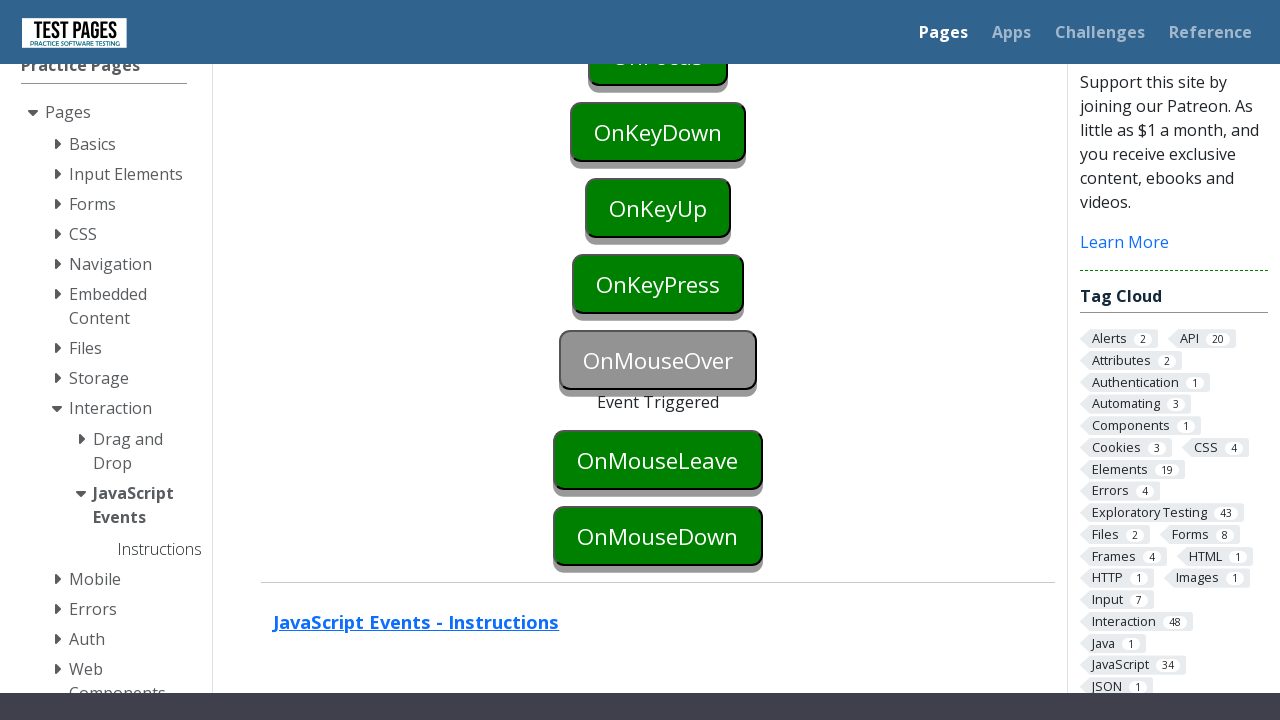